Tests that the todo count display updates correctly as items are added

Starting URL: https://demo.playwright.dev/todomvc

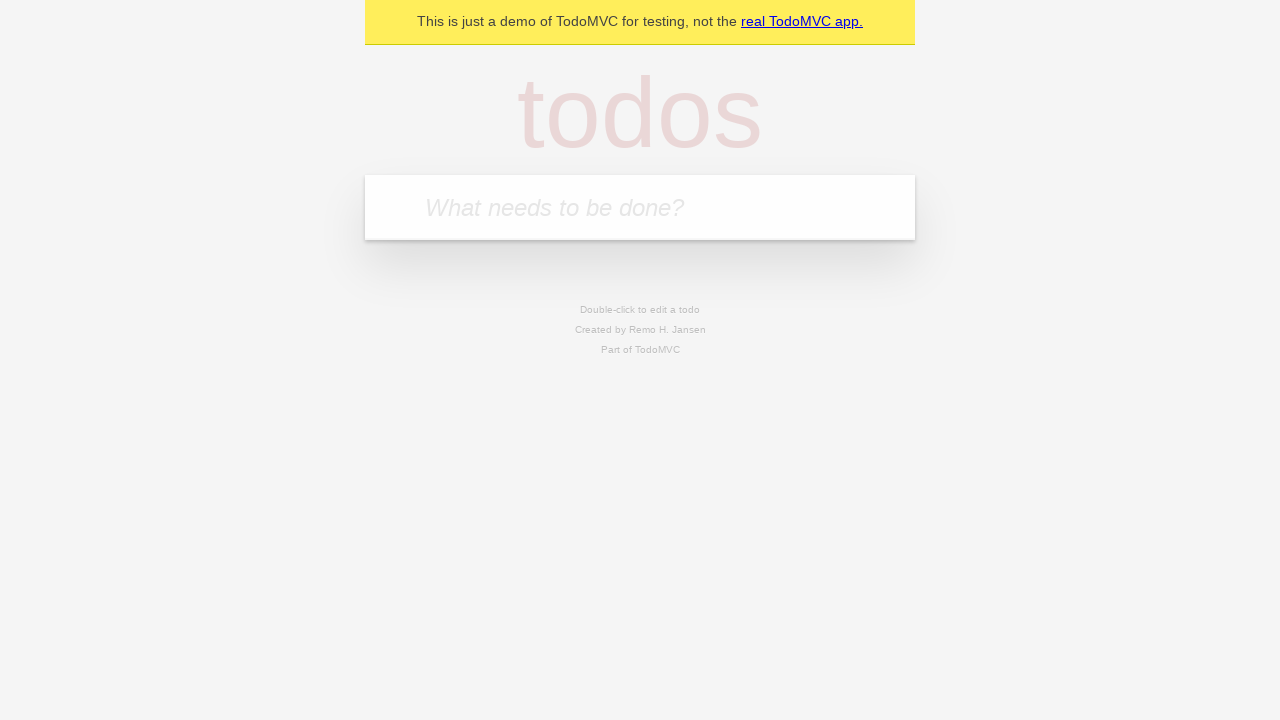

Located the new todo input field
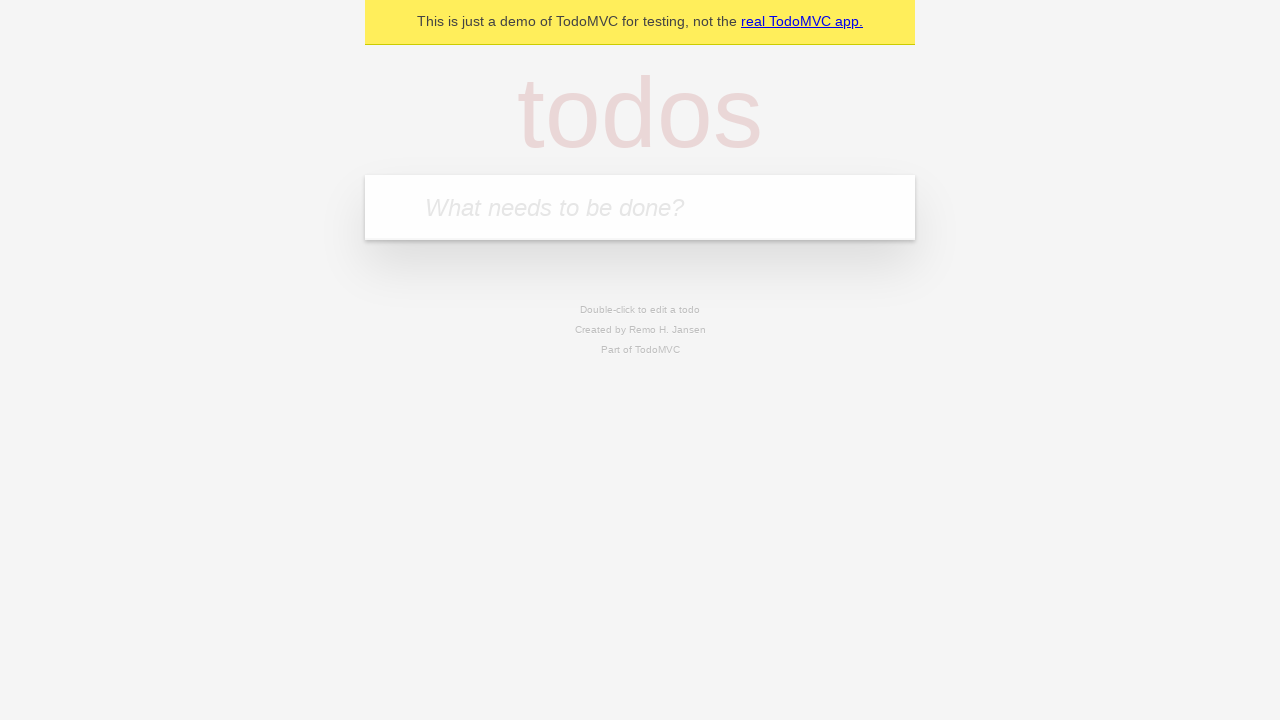

Filled first todo item 'buy some cheese' on internal:attr=[placeholder="What needs to be done?"i]
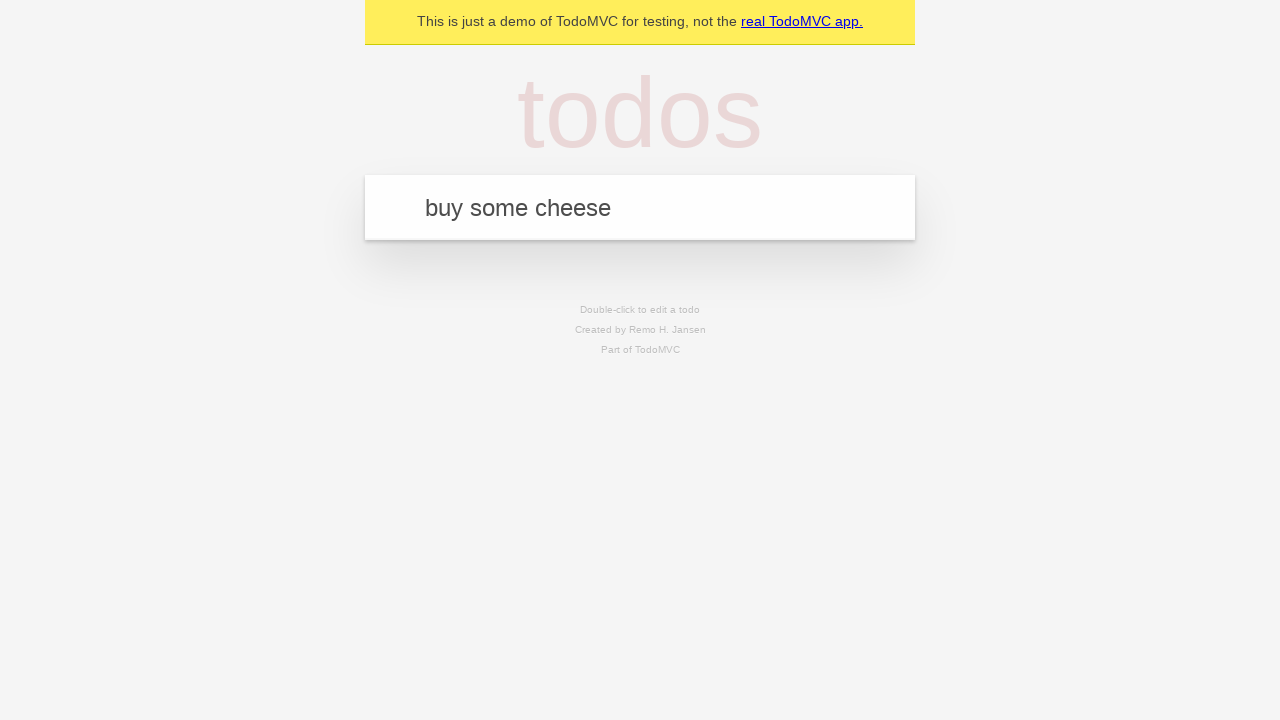

Pressed Enter to add first todo item on internal:attr=[placeholder="What needs to be done?"i]
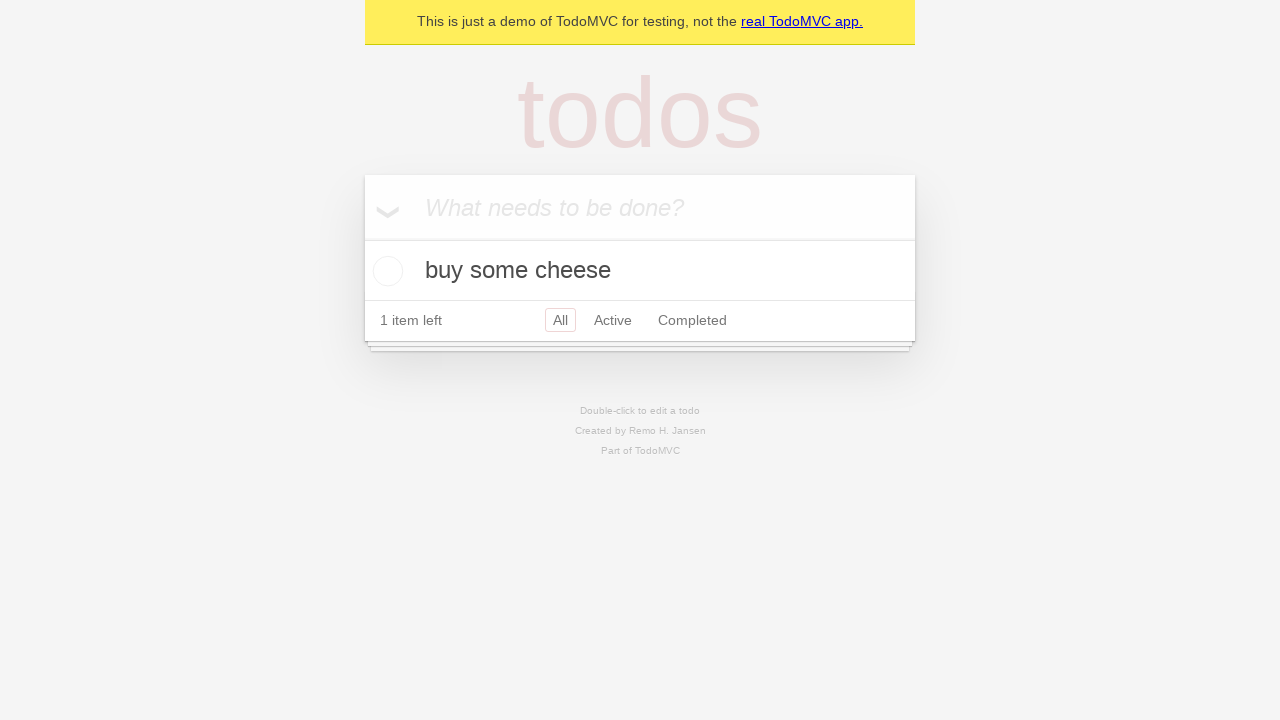

Todo count element appeared showing 1 item
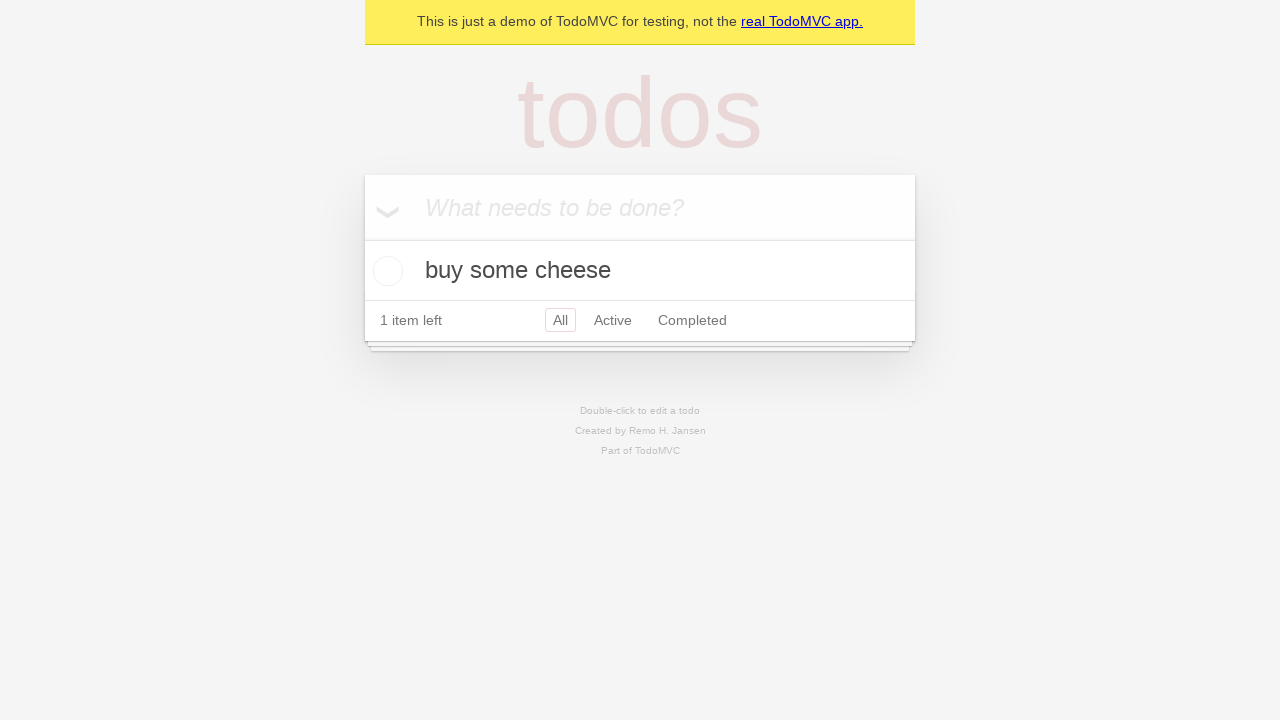

Filled second todo item 'feed the cat' on internal:attr=[placeholder="What needs to be done?"i]
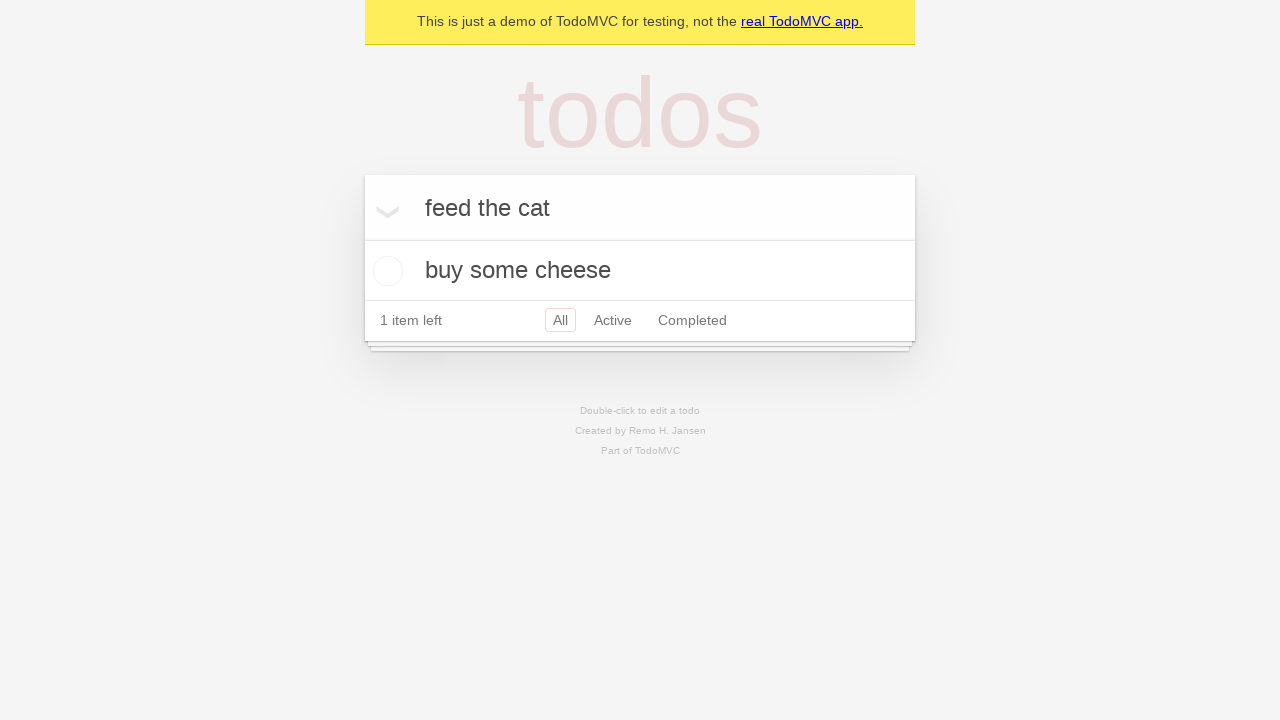

Pressed Enter to add second todo item on internal:attr=[placeholder="What needs to be done?"i]
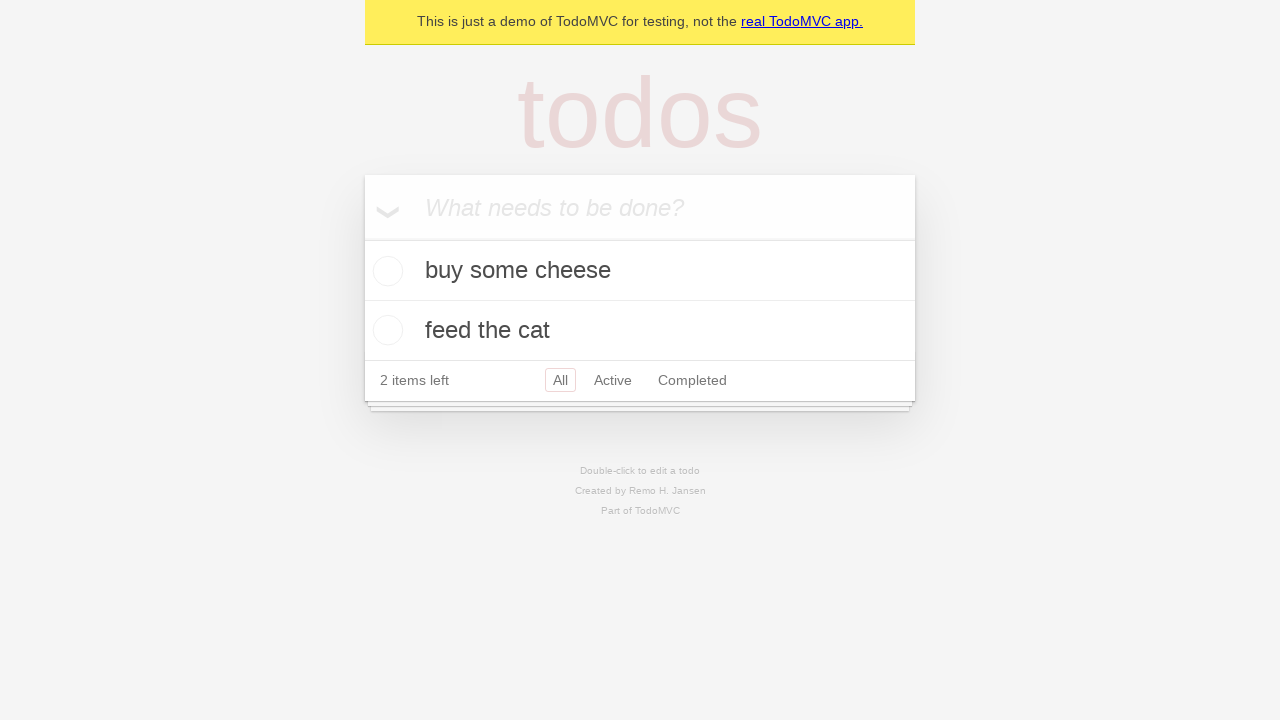

Waited 300ms for todo count to update to 2 items
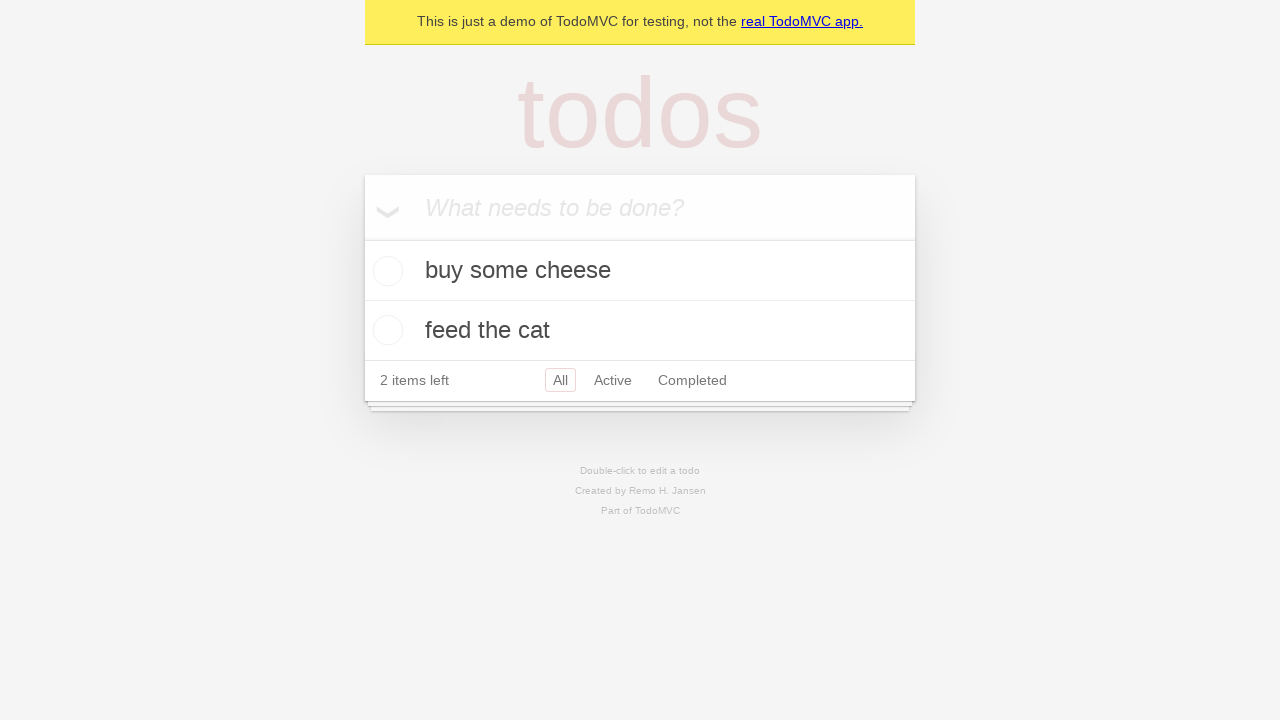

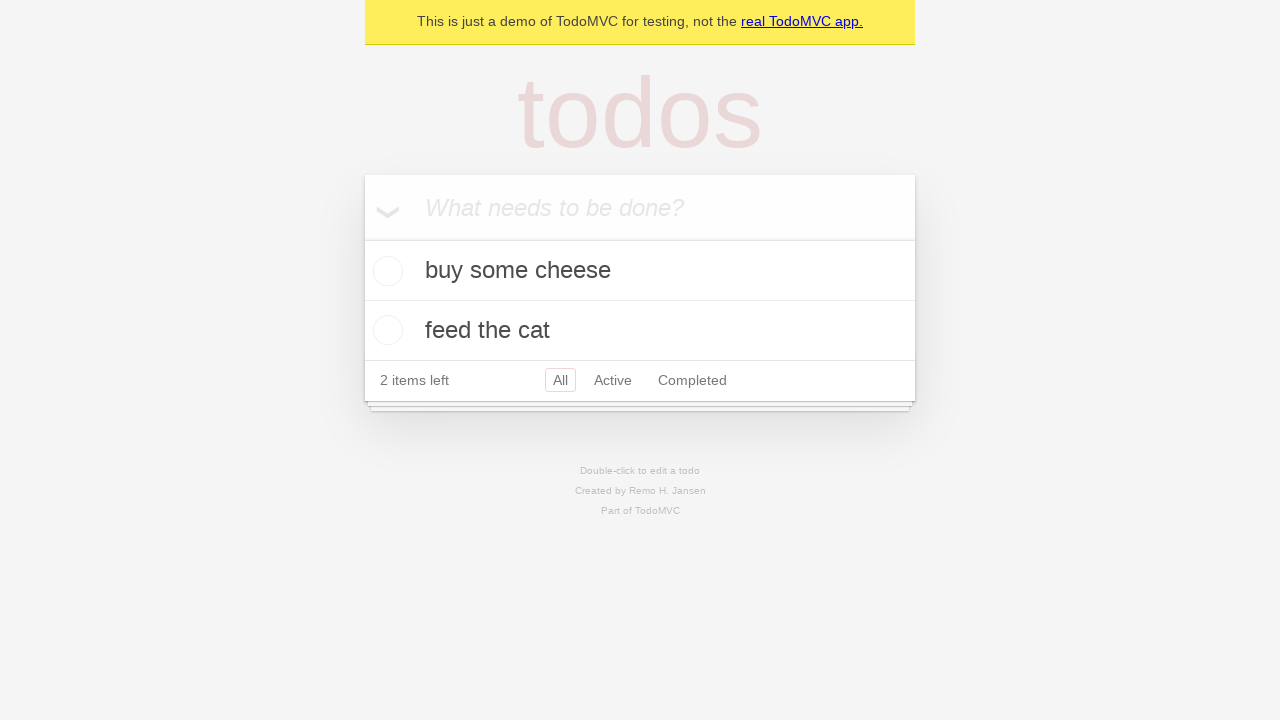